Tests dropdown menu interaction by selecting options using different methods (text, index, value)

Starting URL: http://www.globalsqa.com/demo-site/select-dropdown-menu/

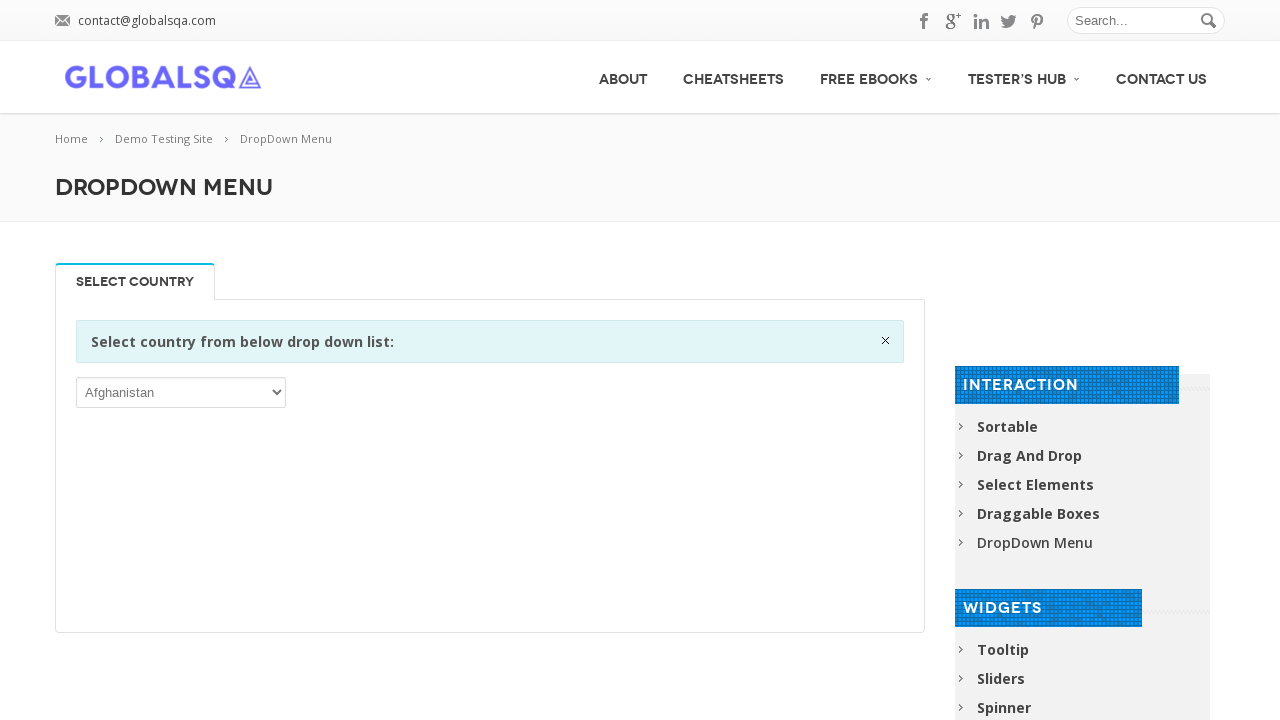

Selected 'Ukraine' from dropdown menu by visible text on div[rel-title='Select Country'] select
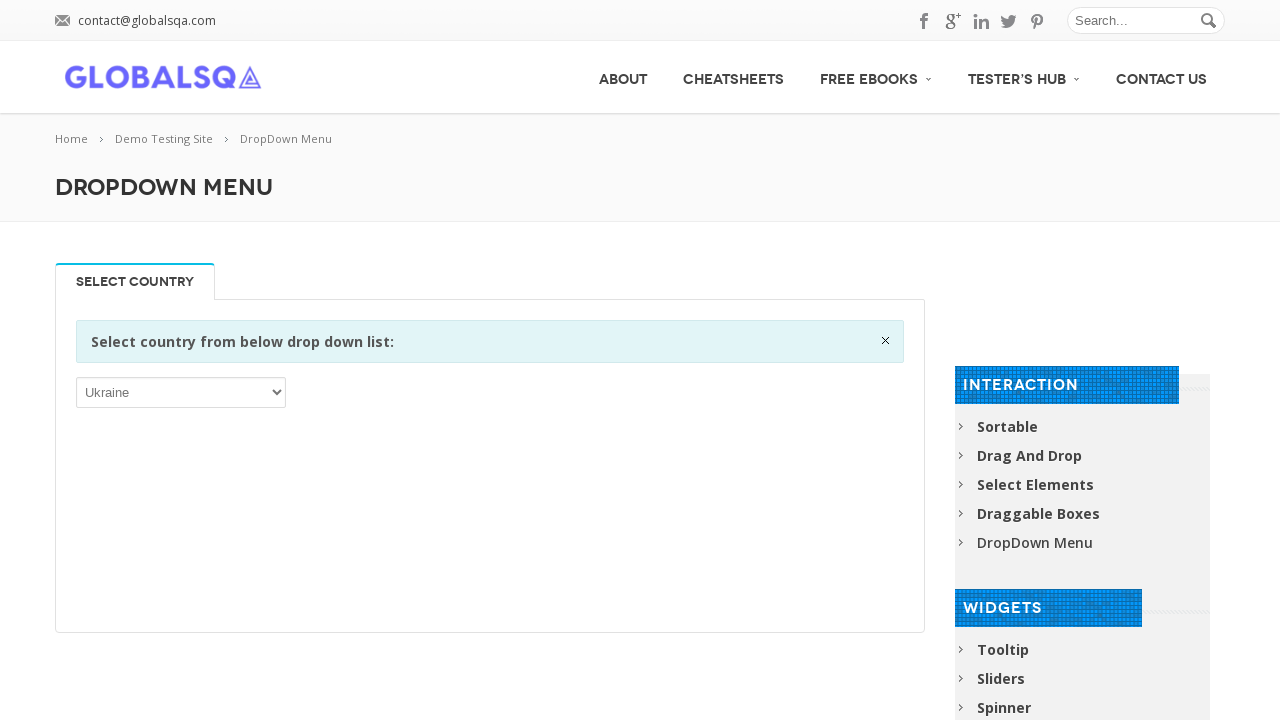

Selected dropdown option at index 1 on div[rel-title='Select Country'] select
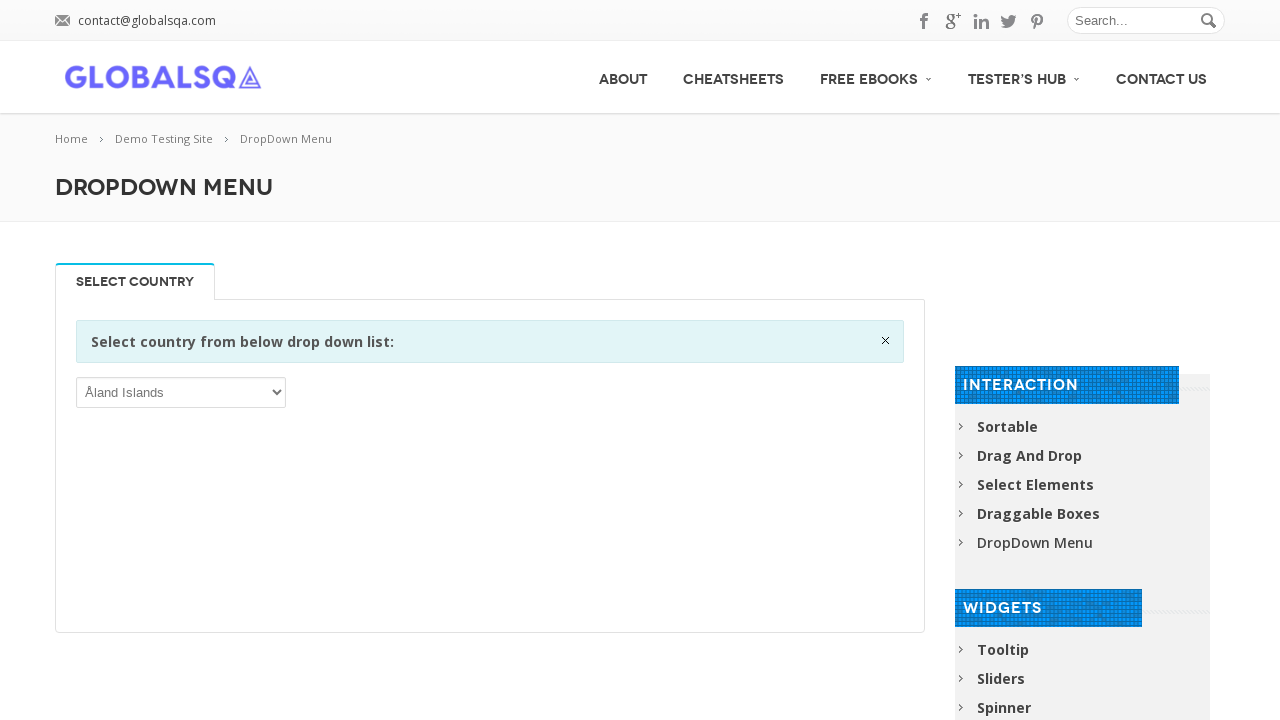

Selected option with value 'ALB' from dropdown on div[rel-title='Select Country'] select
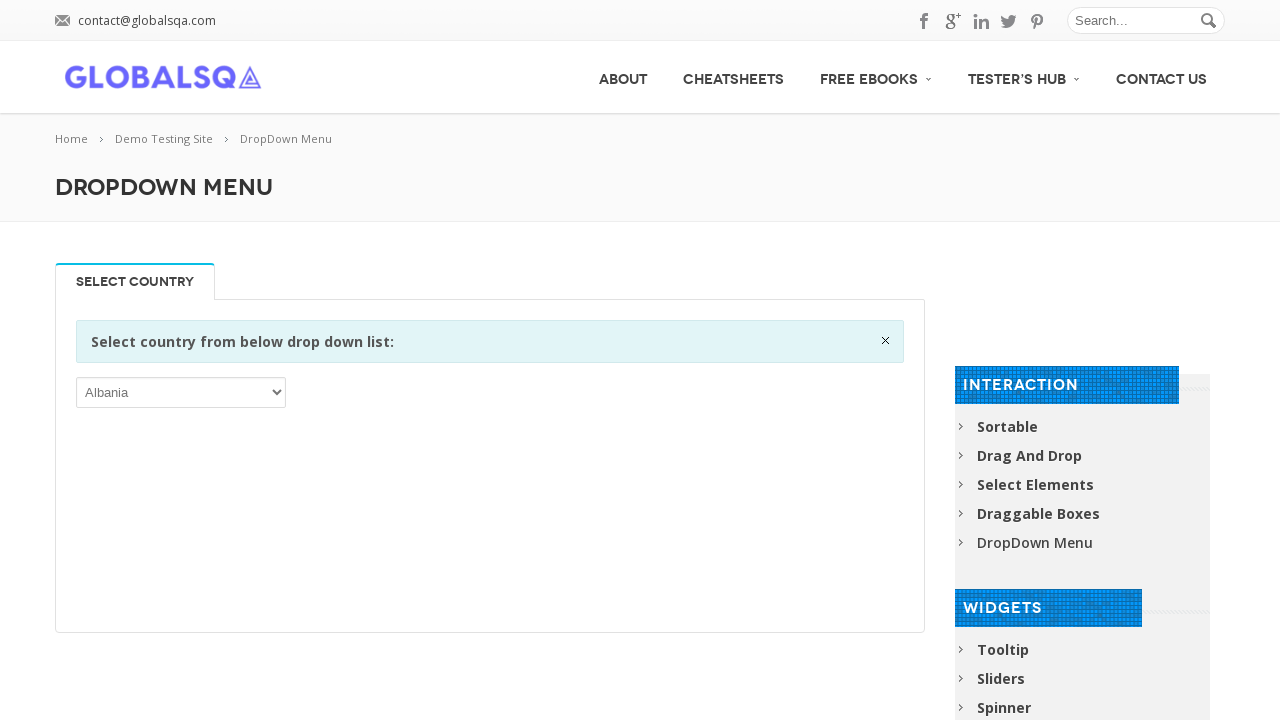

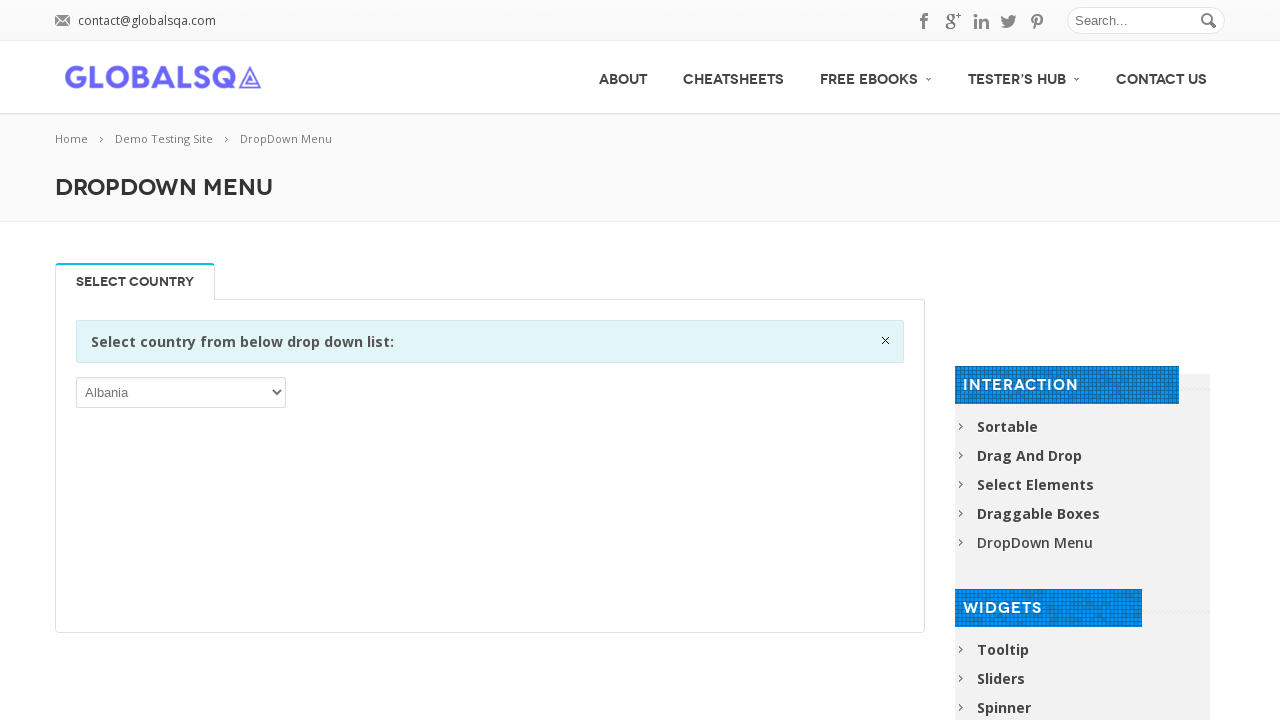